Tests marking all todo items as completed using the toggle all checkbox

Starting URL: https://demo.playwright.dev/todomvc

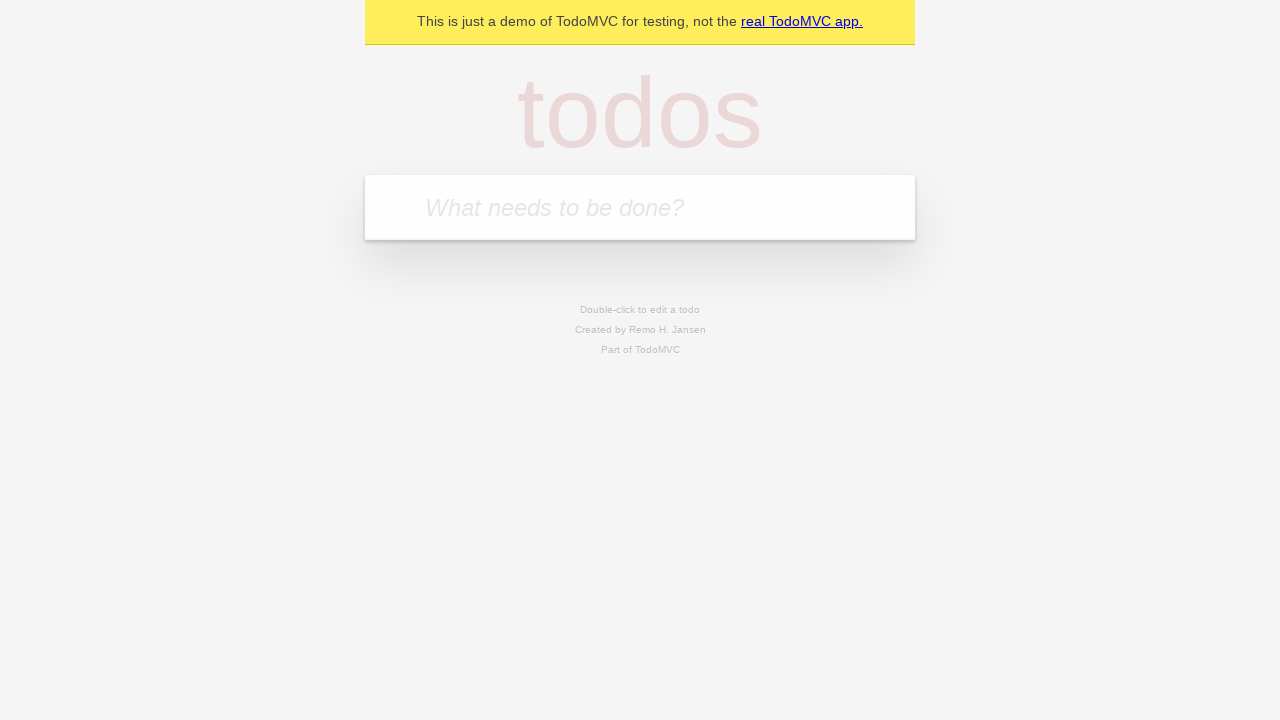

Filled todo input with 'buy some cheese' on internal:attr=[placeholder="What needs to be done?"i]
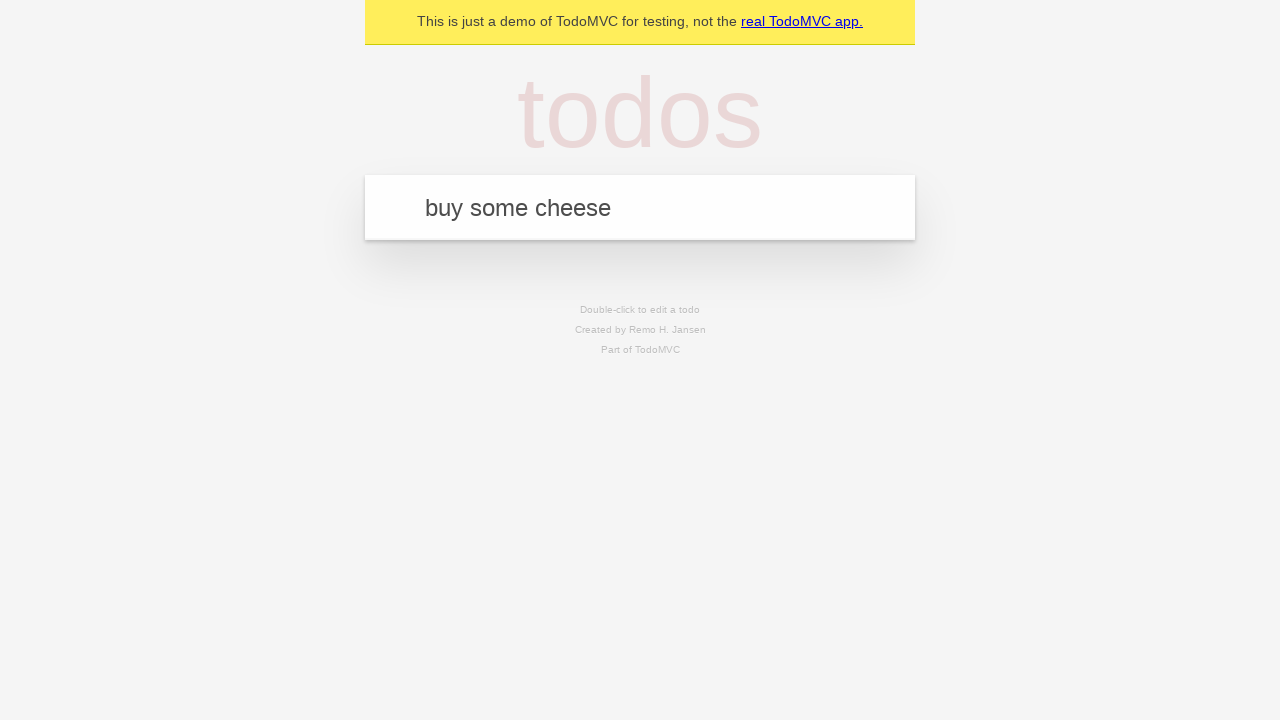

Pressed Enter to create todo 'buy some cheese' on internal:attr=[placeholder="What needs to be done?"i]
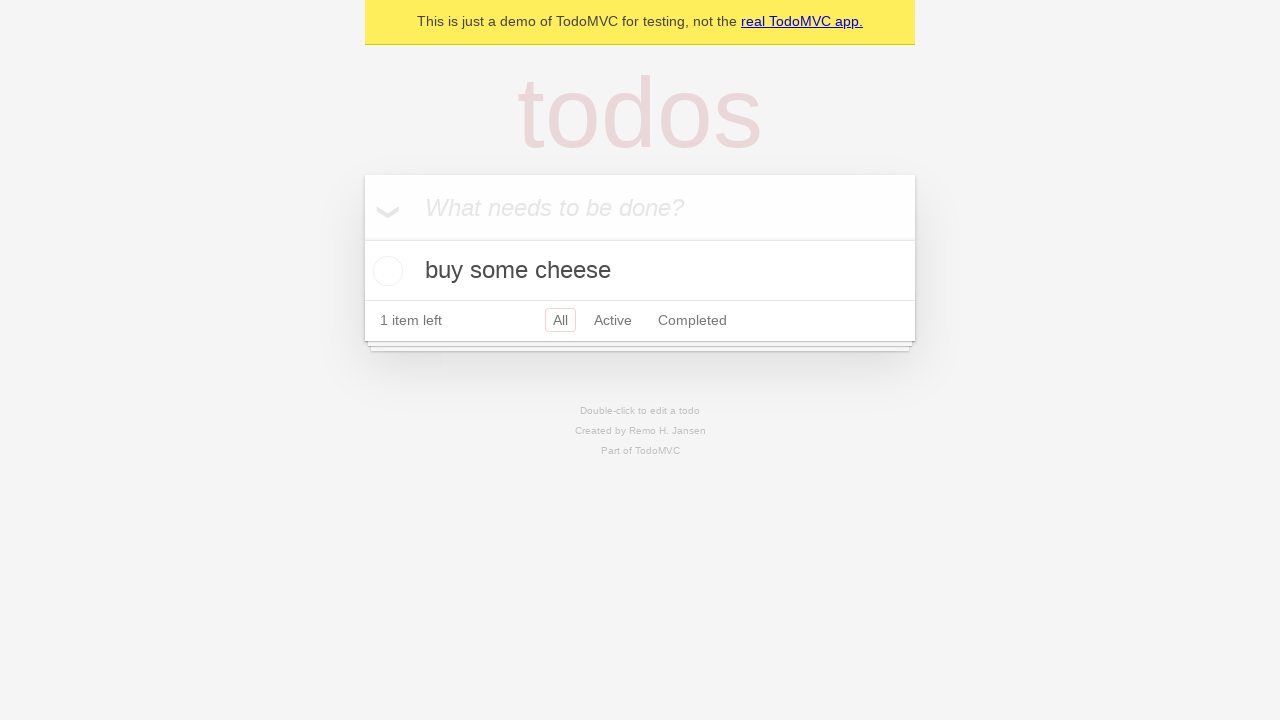

Filled todo input with 'feed the cat' on internal:attr=[placeholder="What needs to be done?"i]
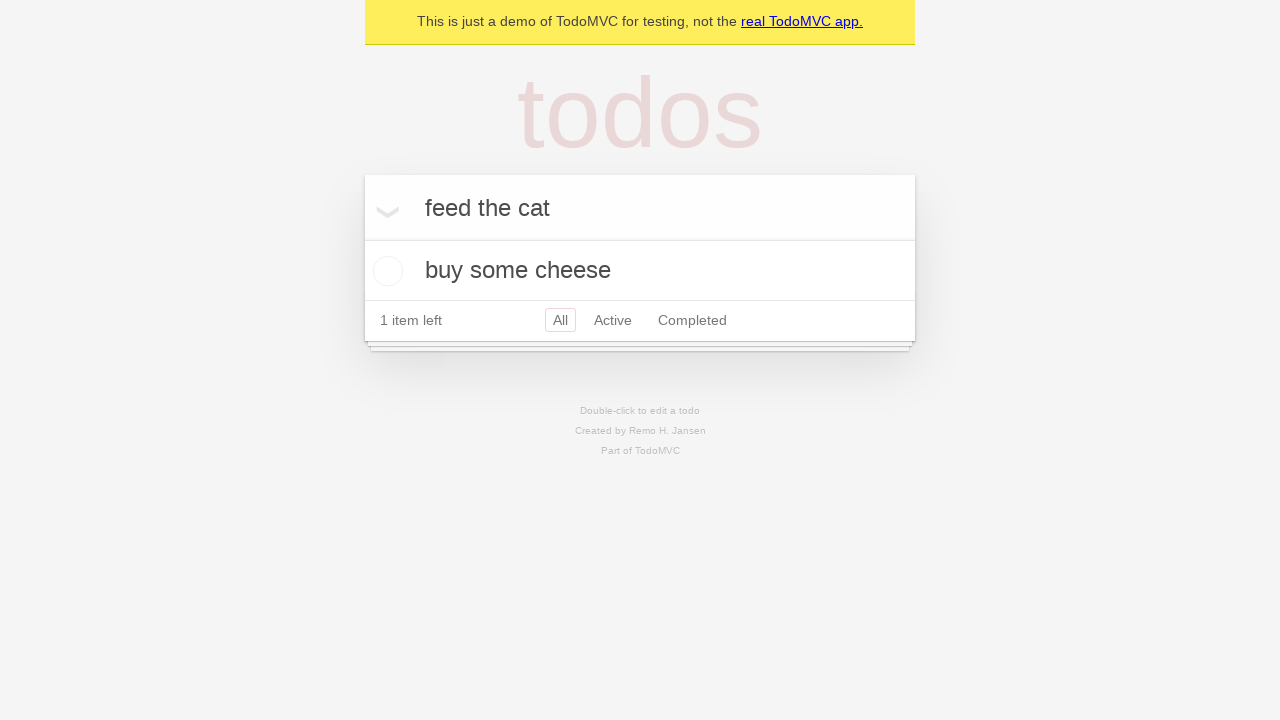

Pressed Enter to create todo 'feed the cat' on internal:attr=[placeholder="What needs to be done?"i]
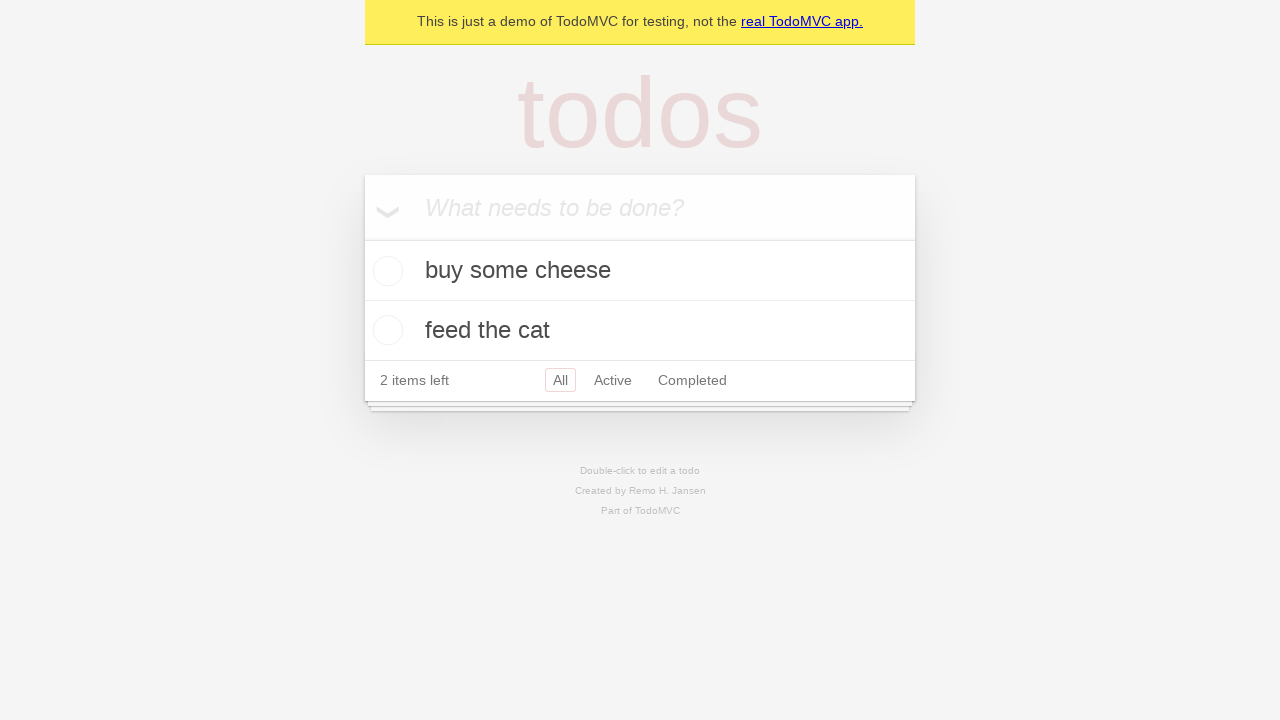

Filled todo input with 'book a doctors appointment' on internal:attr=[placeholder="What needs to be done?"i]
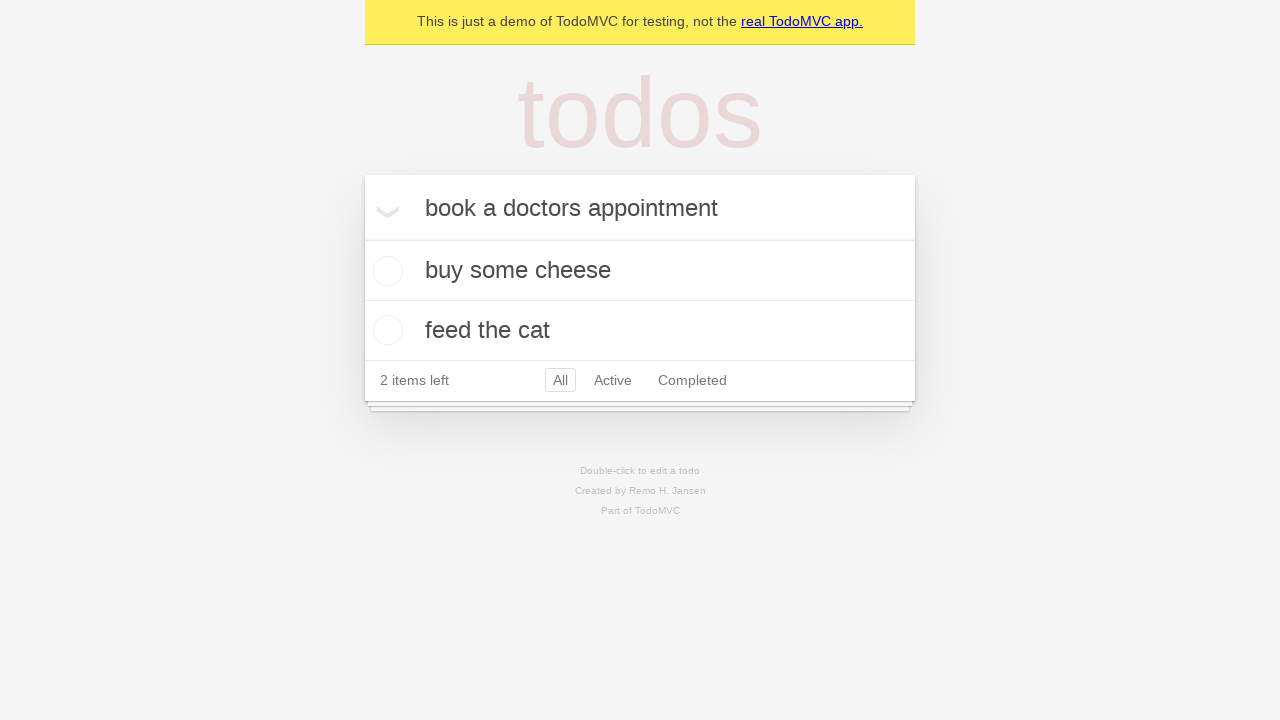

Pressed Enter to create todo 'book a doctors appointment' on internal:attr=[placeholder="What needs to be done?"i]
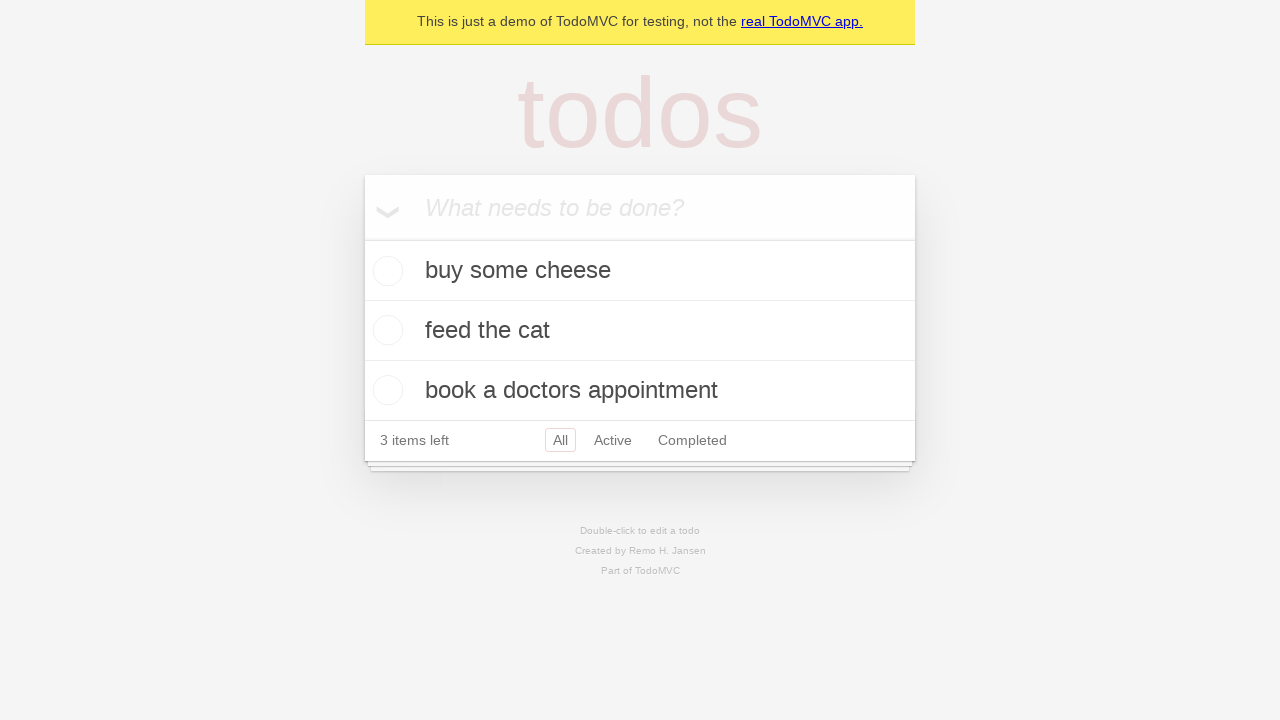

Clicked 'Mark all as complete' checkbox to toggle all todos as completed at (362, 238) on internal:label="Mark all as complete"i
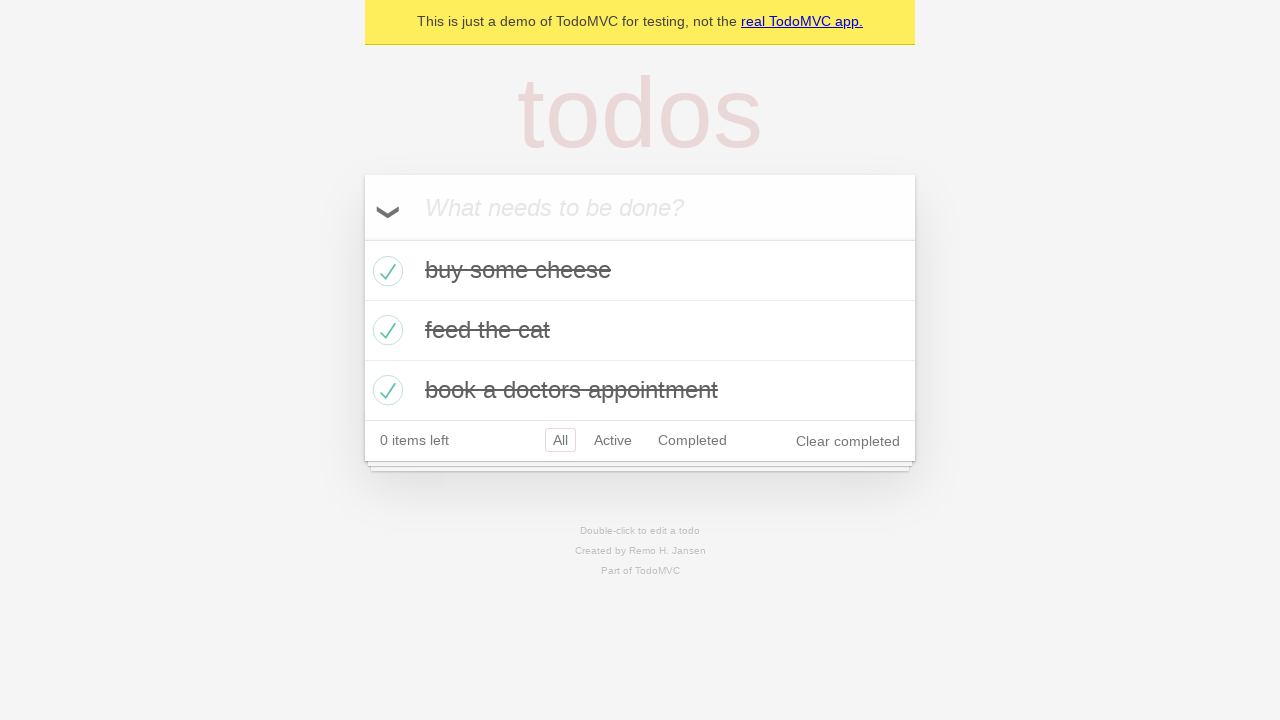

Waited for todo items to be marked as completed
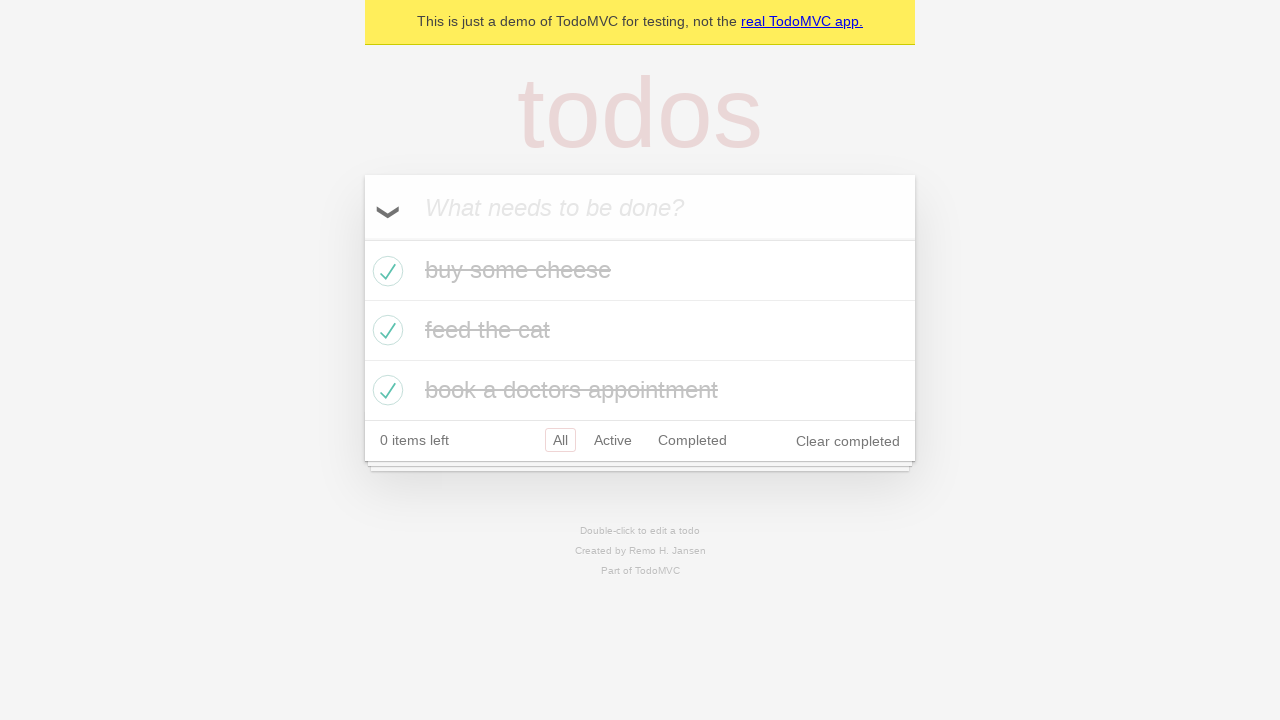

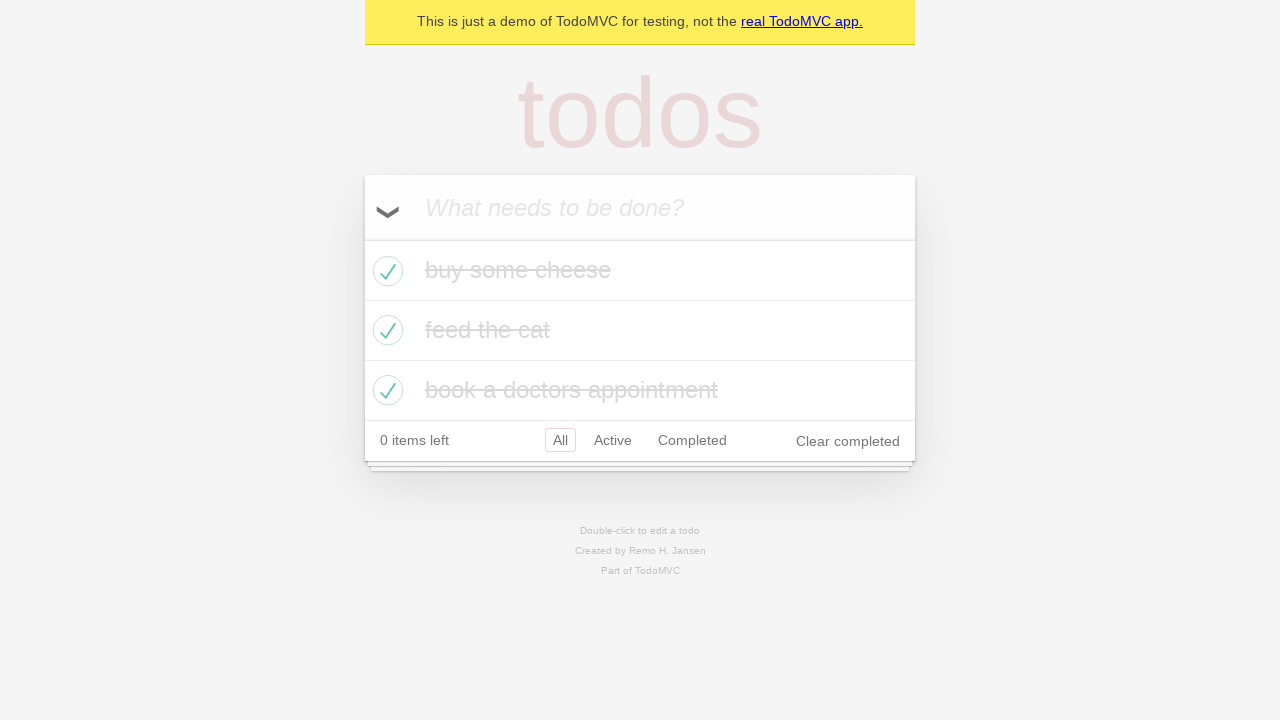